Tests the UK Government holiday entitlement calculator by verifying the time units page loads correctly, then selects the "Shifts" radio option and clicks continue to proceed.

Starting URL: https://www.gov.uk/calculate-your-holiday-entitlement/y/irregular-hours-and-part-year/2023-05-03

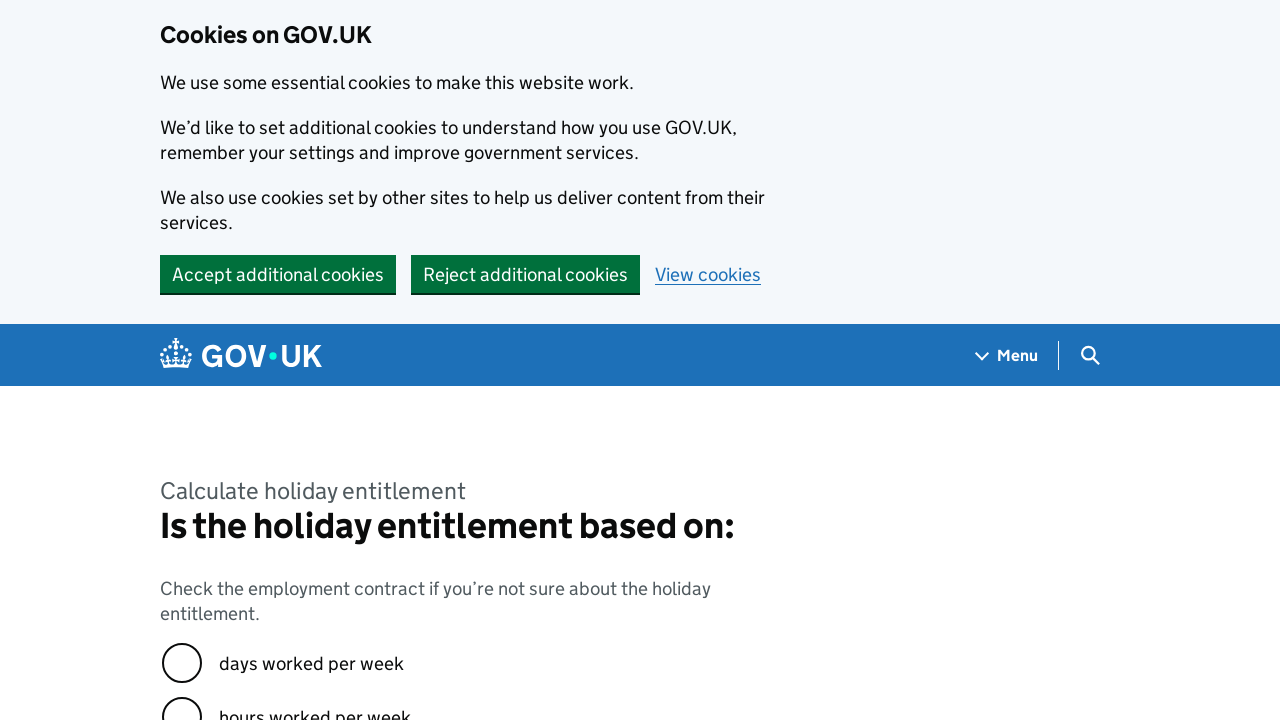

Waited for page fieldset legend to load
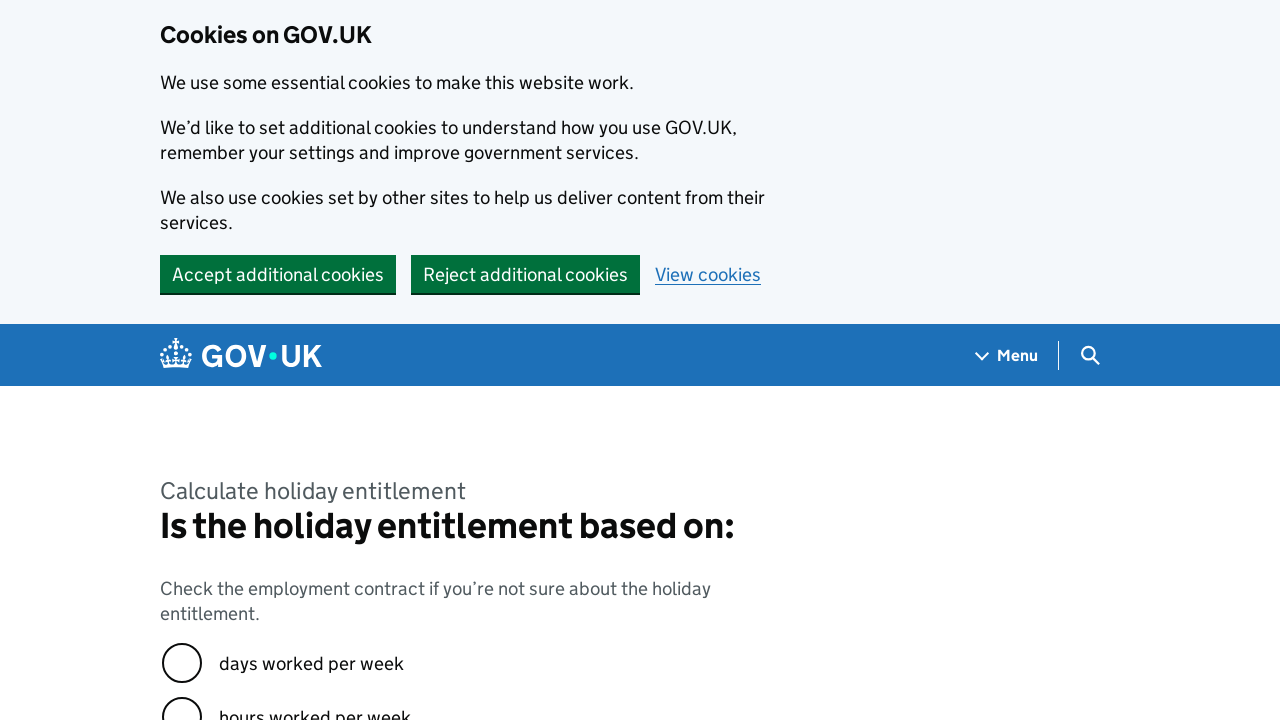

Waited for hint text to load
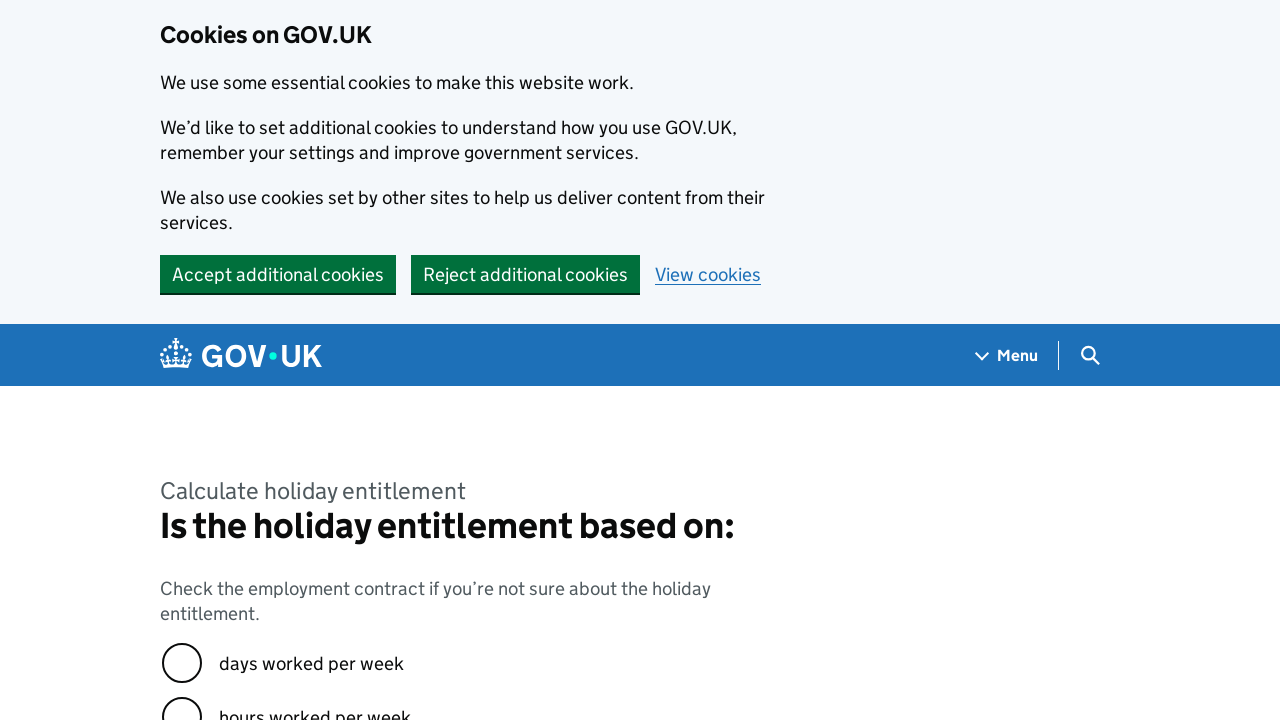

Waited for Continue button to load
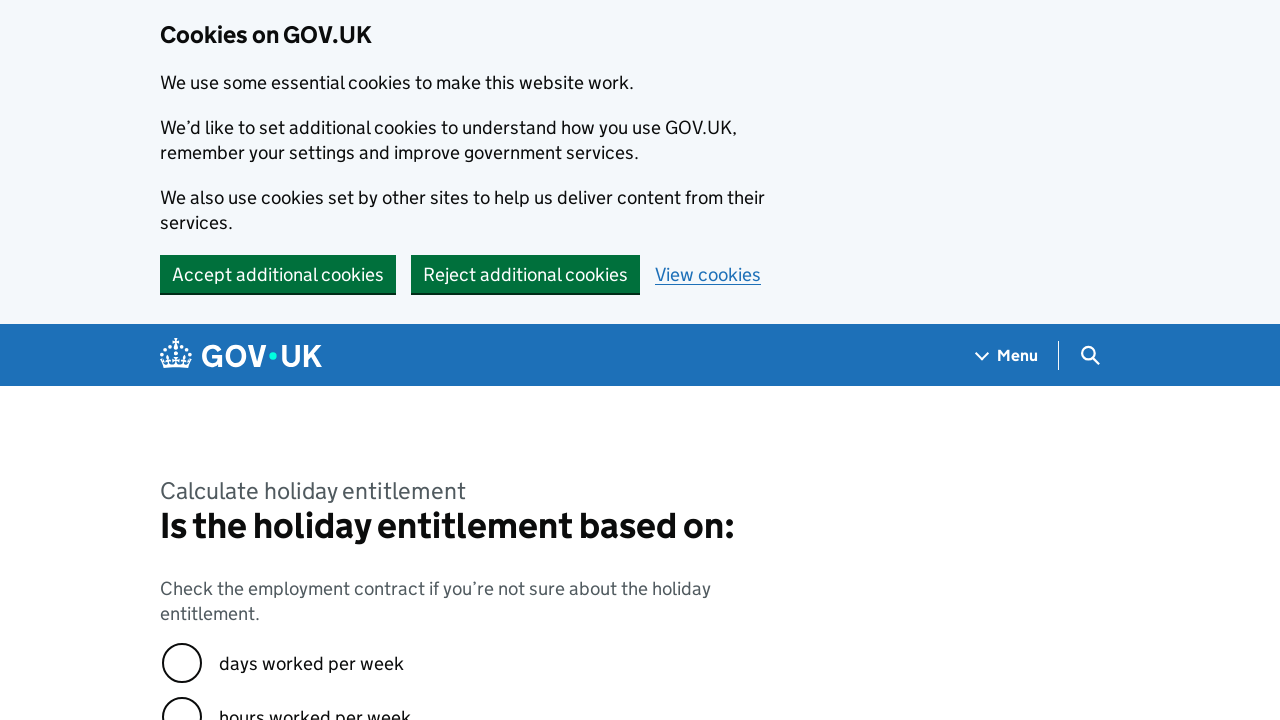

Waited for radio button options to load on time units page
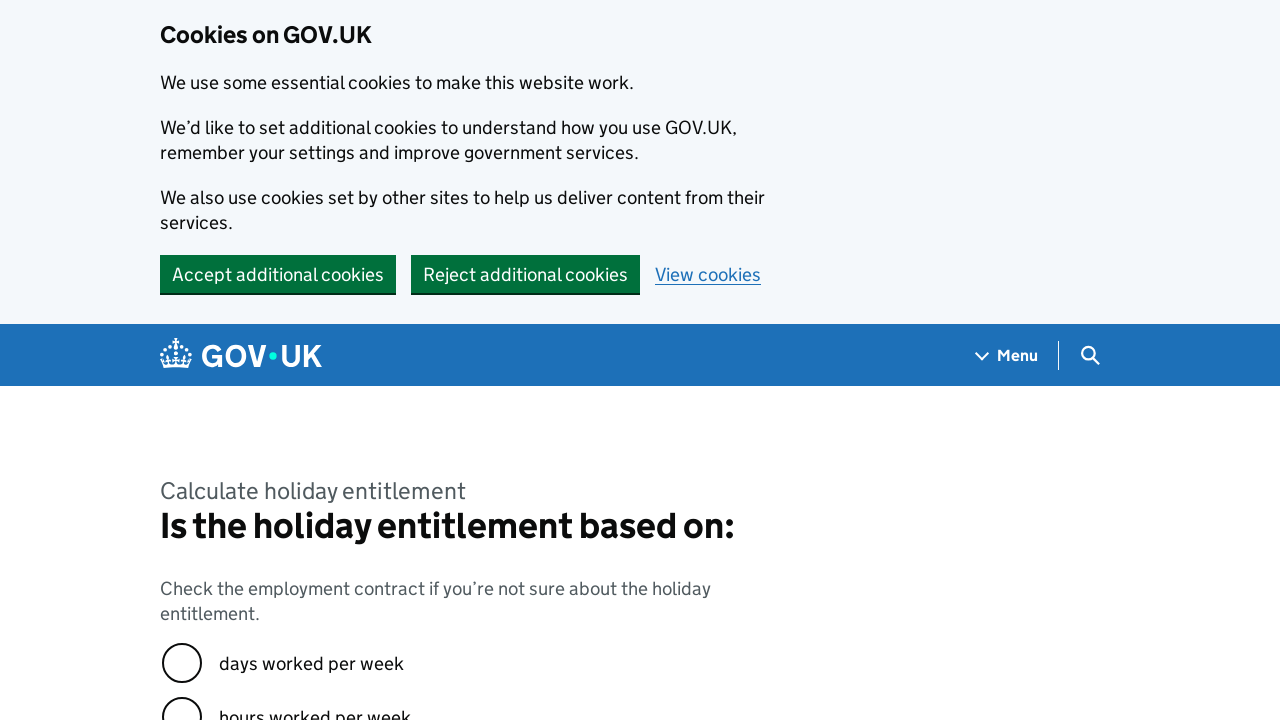

Selected 'Shifts' radio button option at (182, 360) on internal:label="Shifts"i
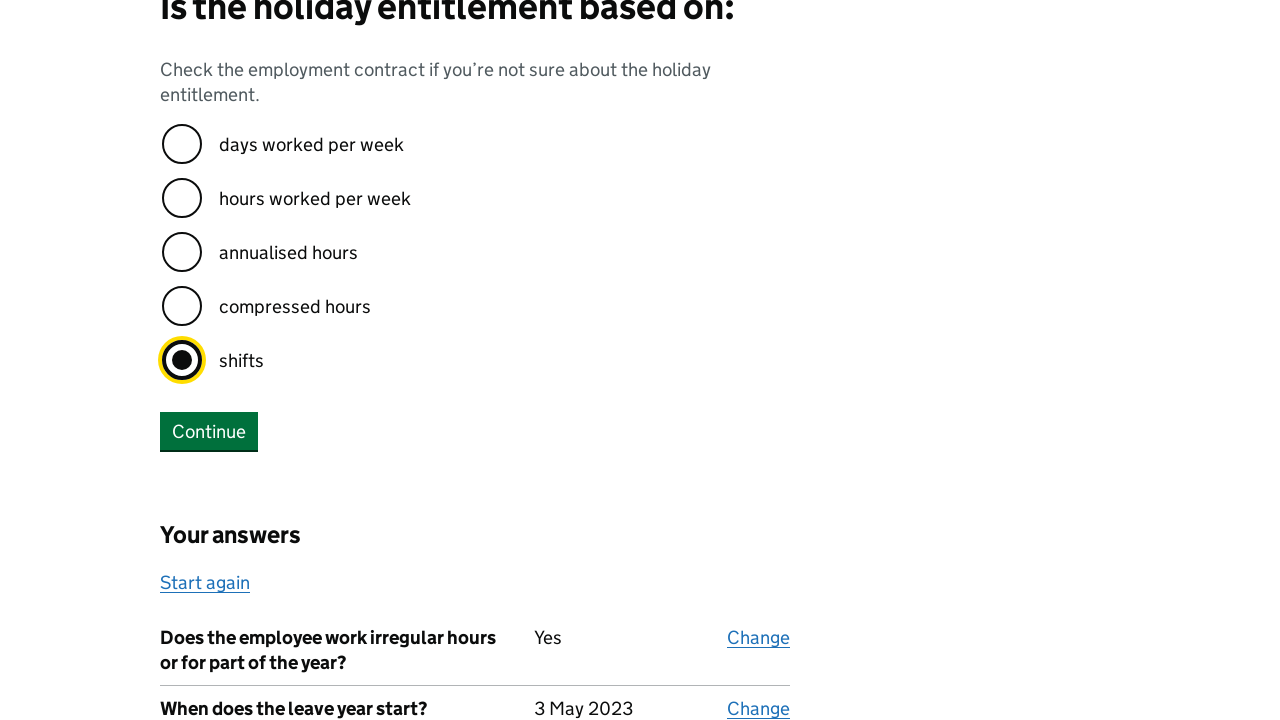

Clicked Continue button to proceed to next step at (209, 431) on button.govuk-button:has-text('Continue')
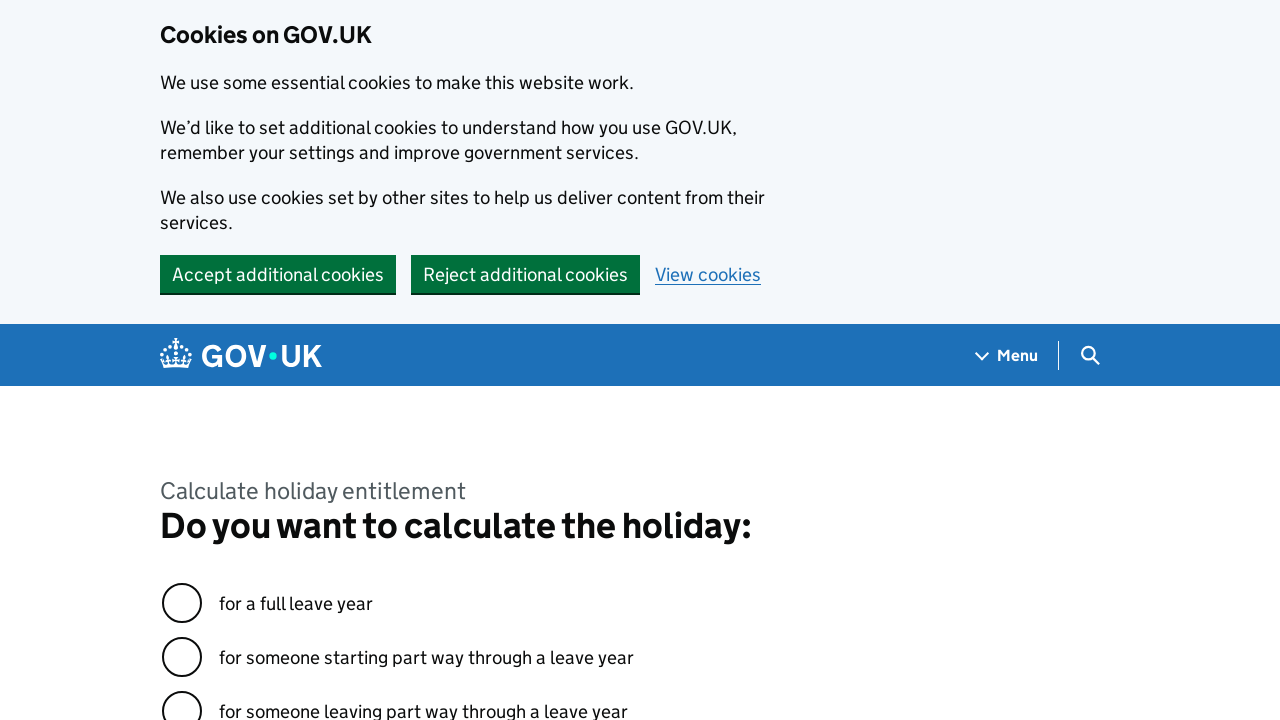

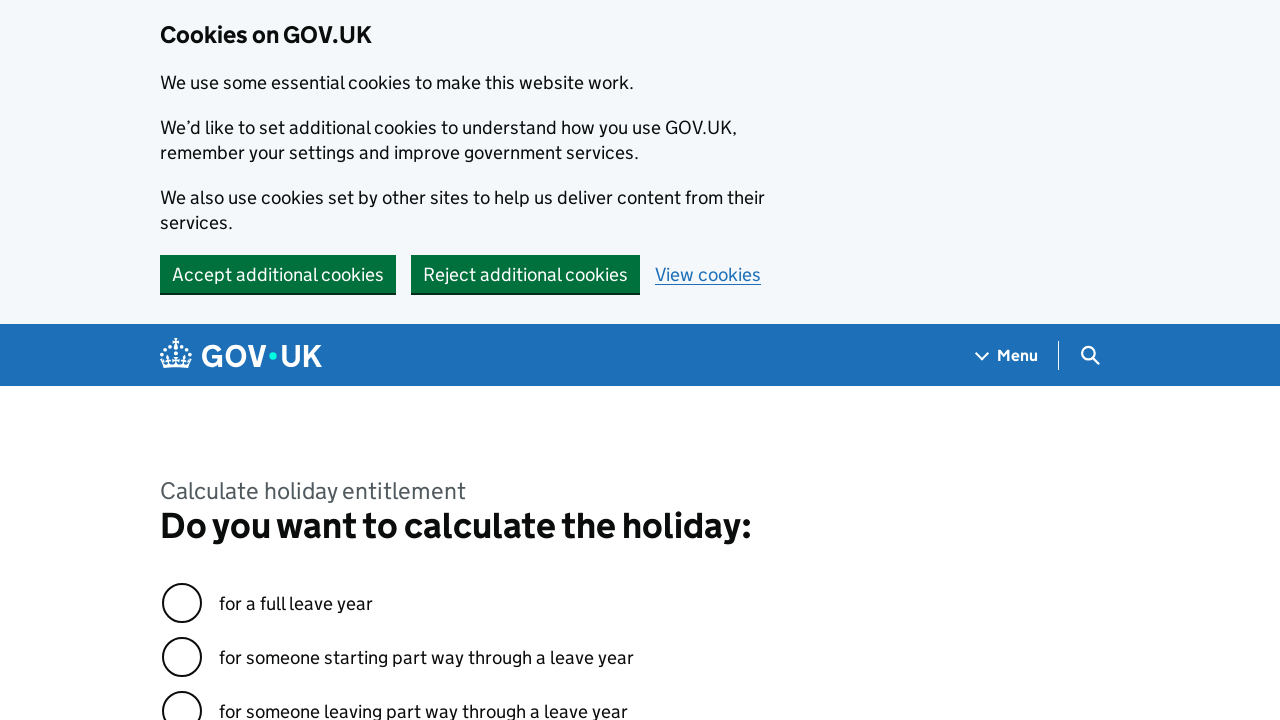